Searches for a keyword on Booking.com and verifies that a specific result appears on the first page

Starting URL: https://www.booking.com/searchresults.en-gb.html

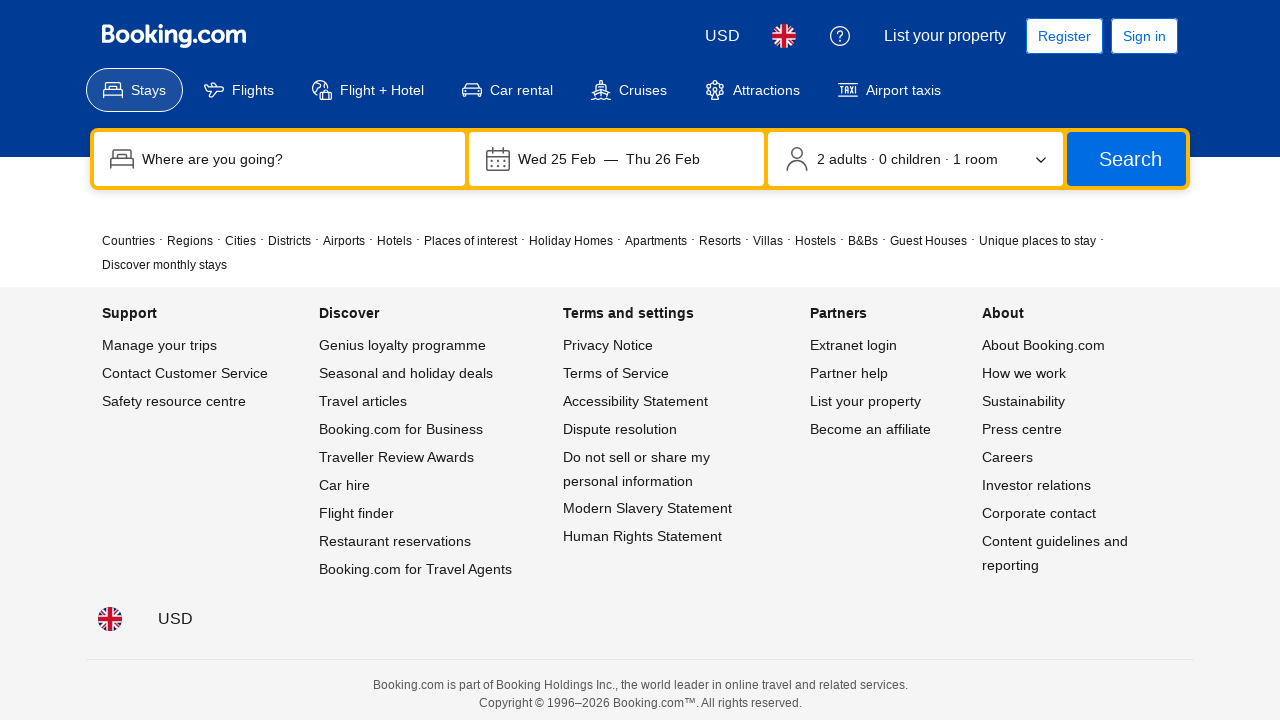

Clicked on page body to dismiss any popups at (640, 360) on body
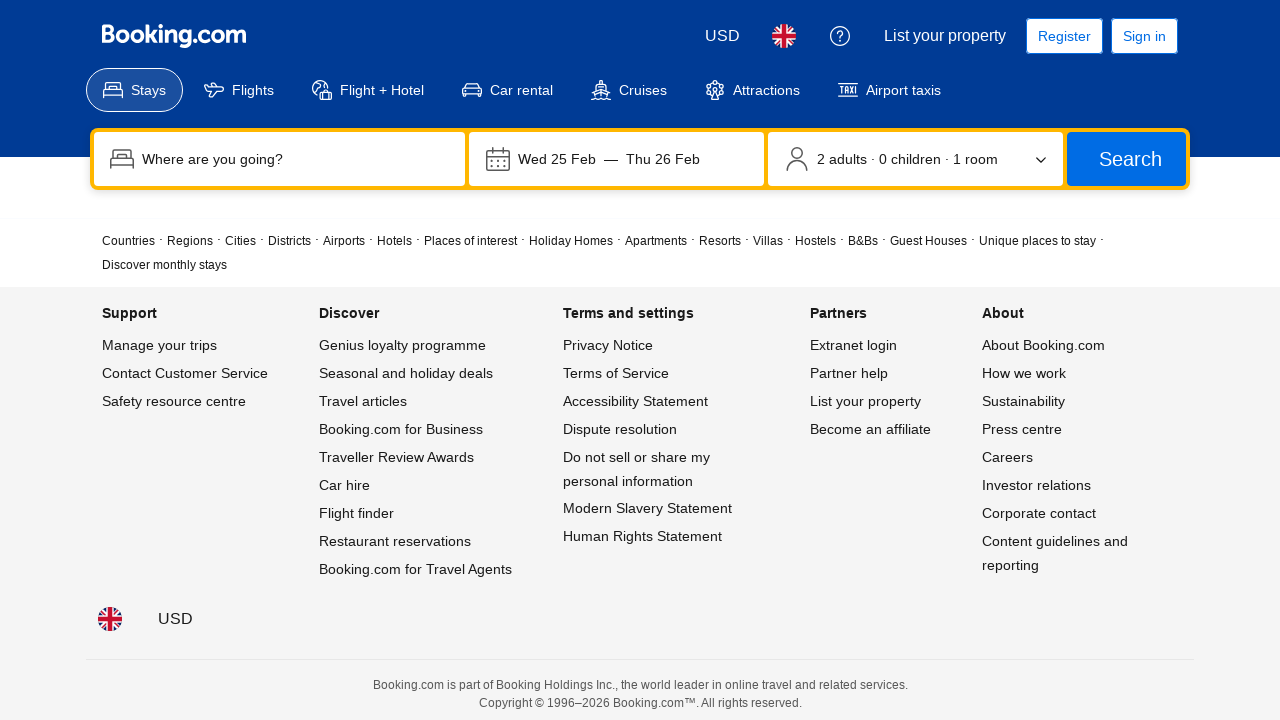

Filled search field with 'Paris Hotel' on input[name="ss"]
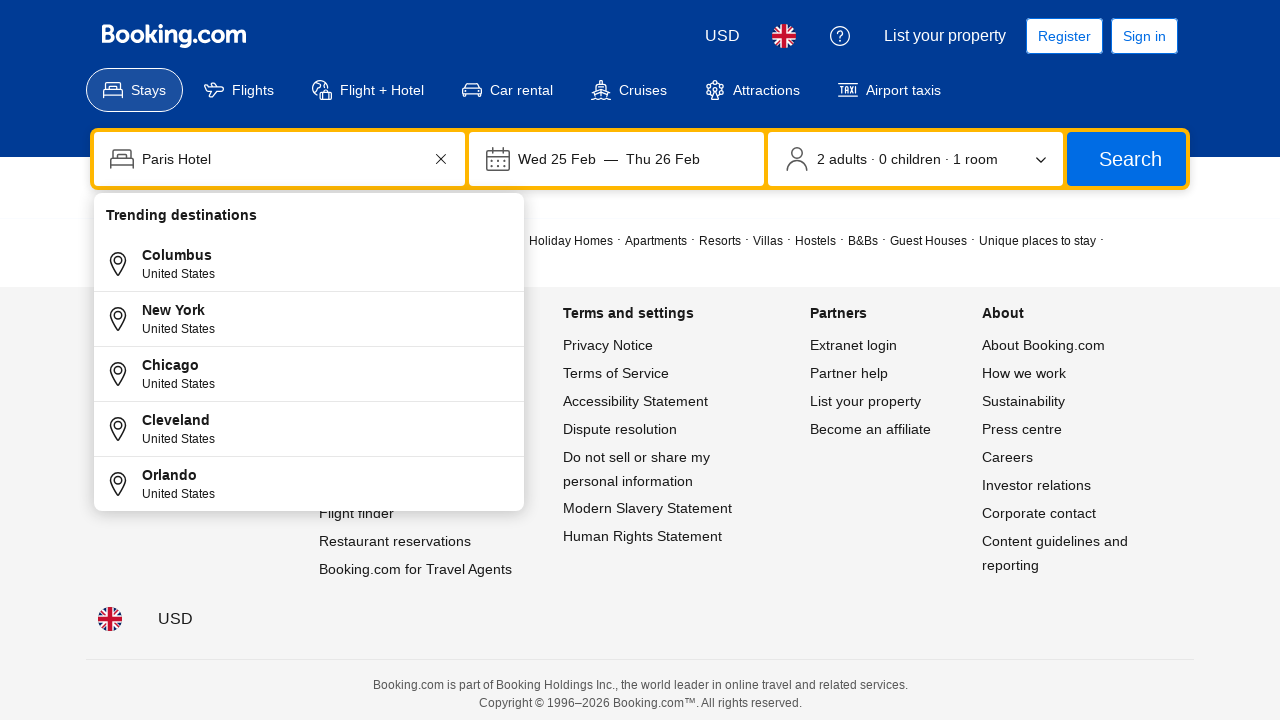

Clicked submit button to search for Paris Hotel at (1126, 159) on button[type="submit"]
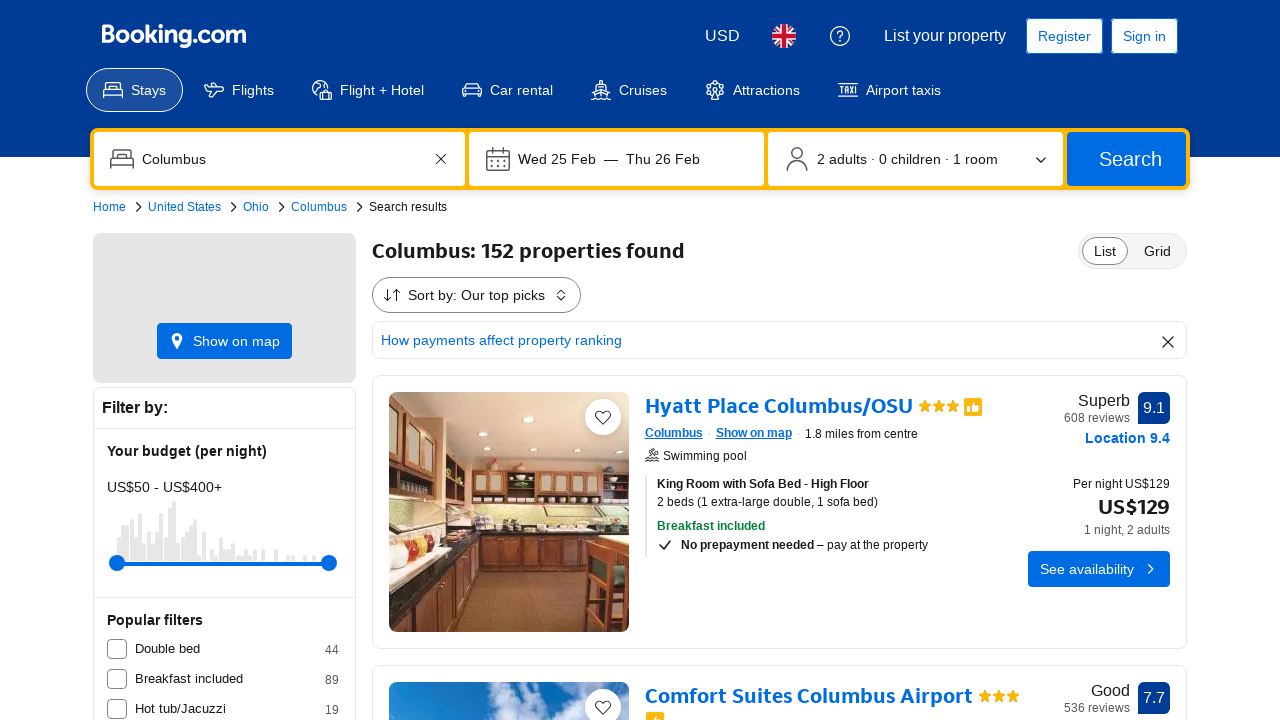

Search results loaded successfully
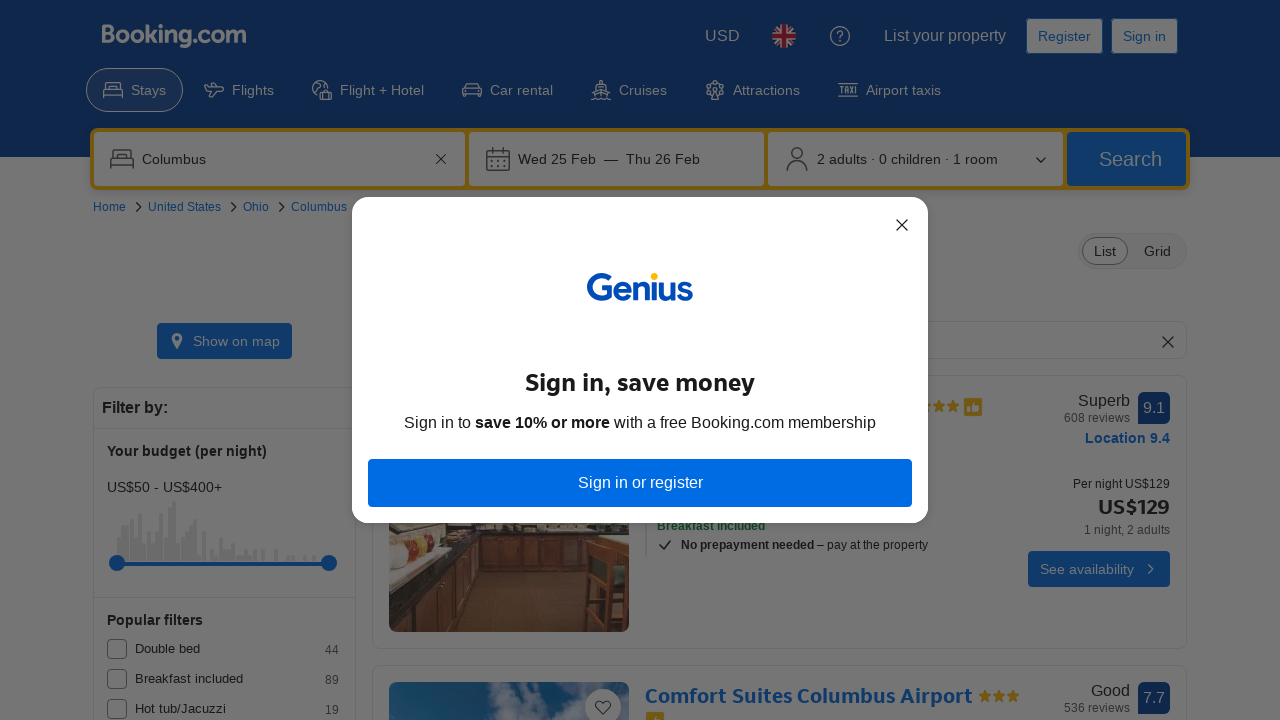

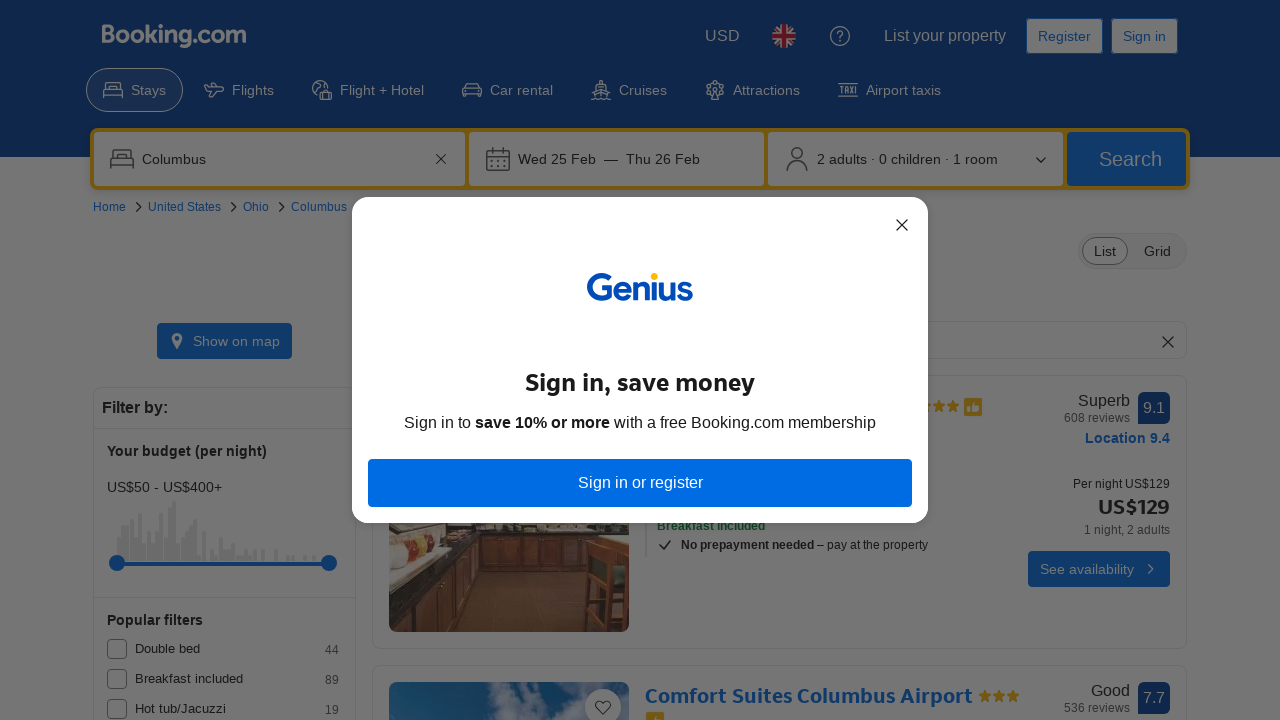